Tests progress bar functionality by clicking start and waiting for the reset button to appear after progress completes

Starting URL: https://demoqa.com/progress-bar

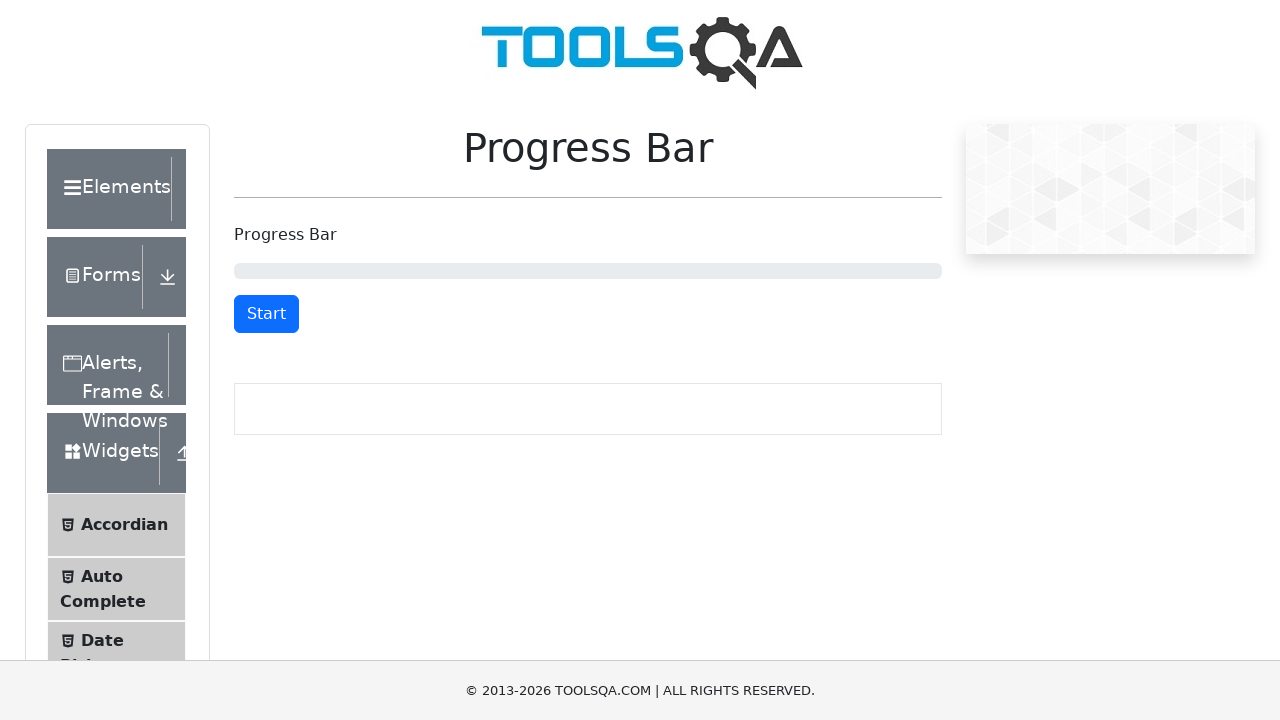

Navigated to progress bar test page
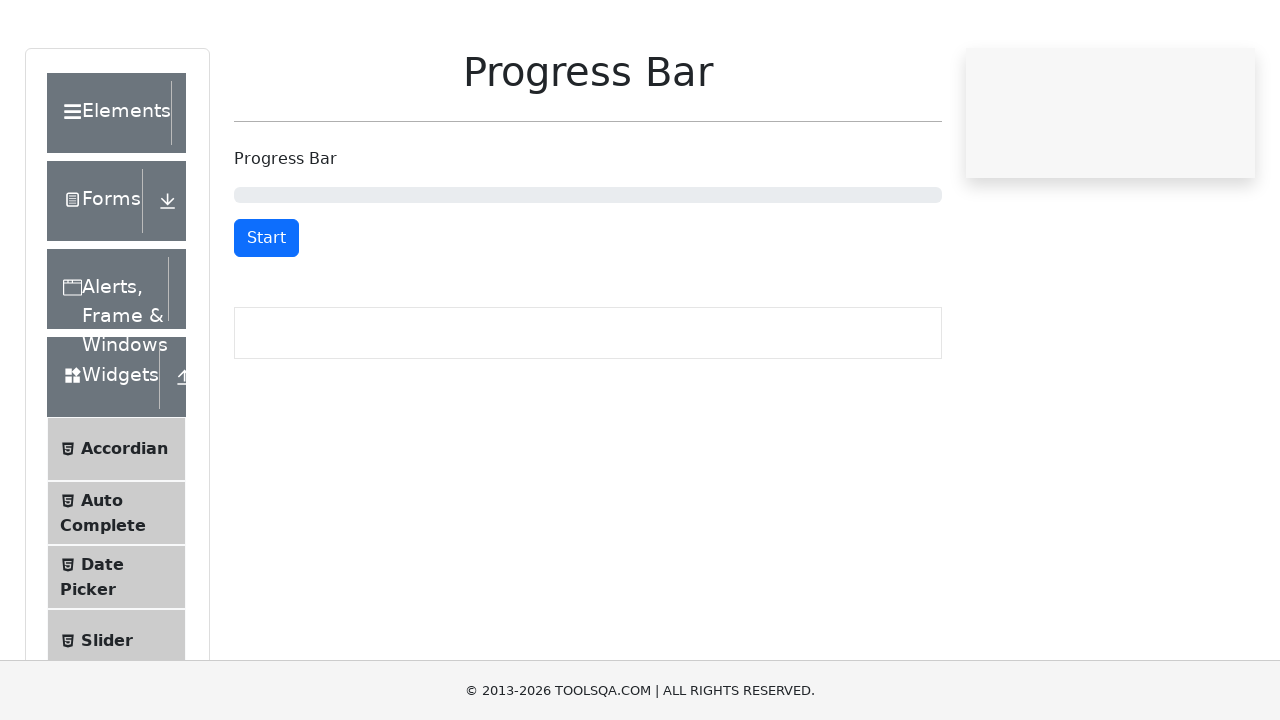

Clicked start button to begin progress bar at (266, 314) on button#startStopButton
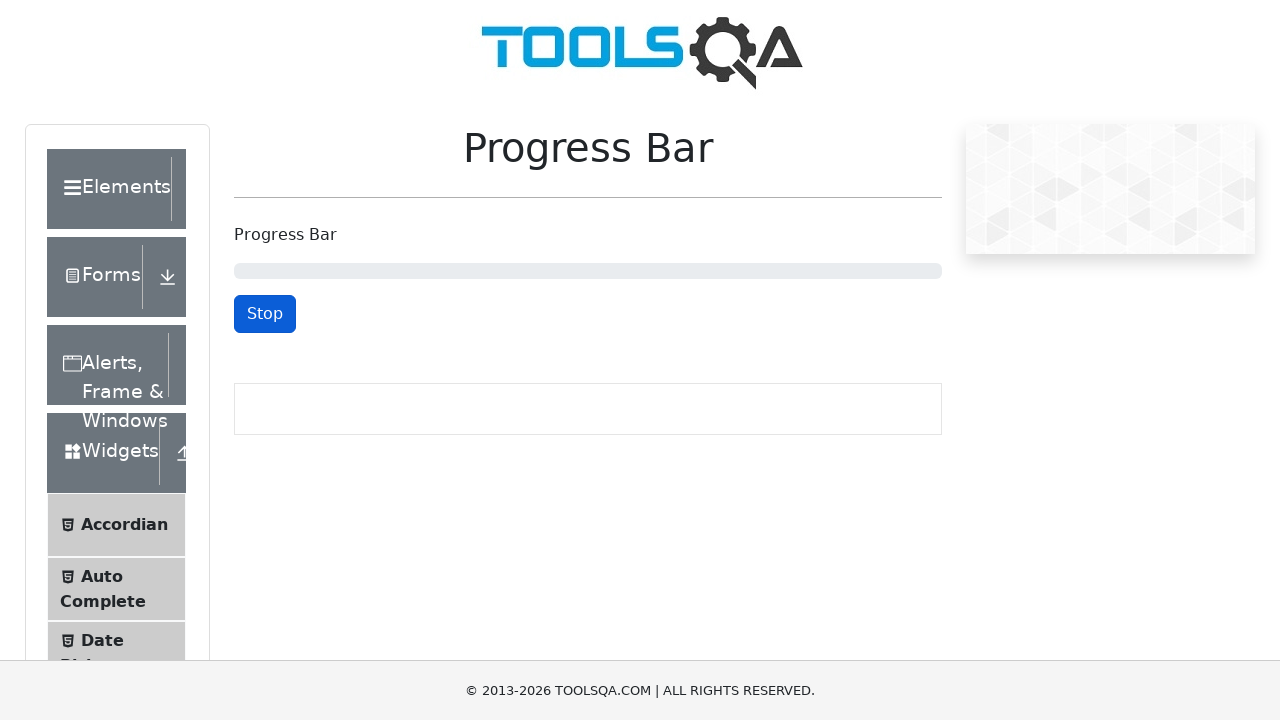

Progress bar completed and reset button appeared
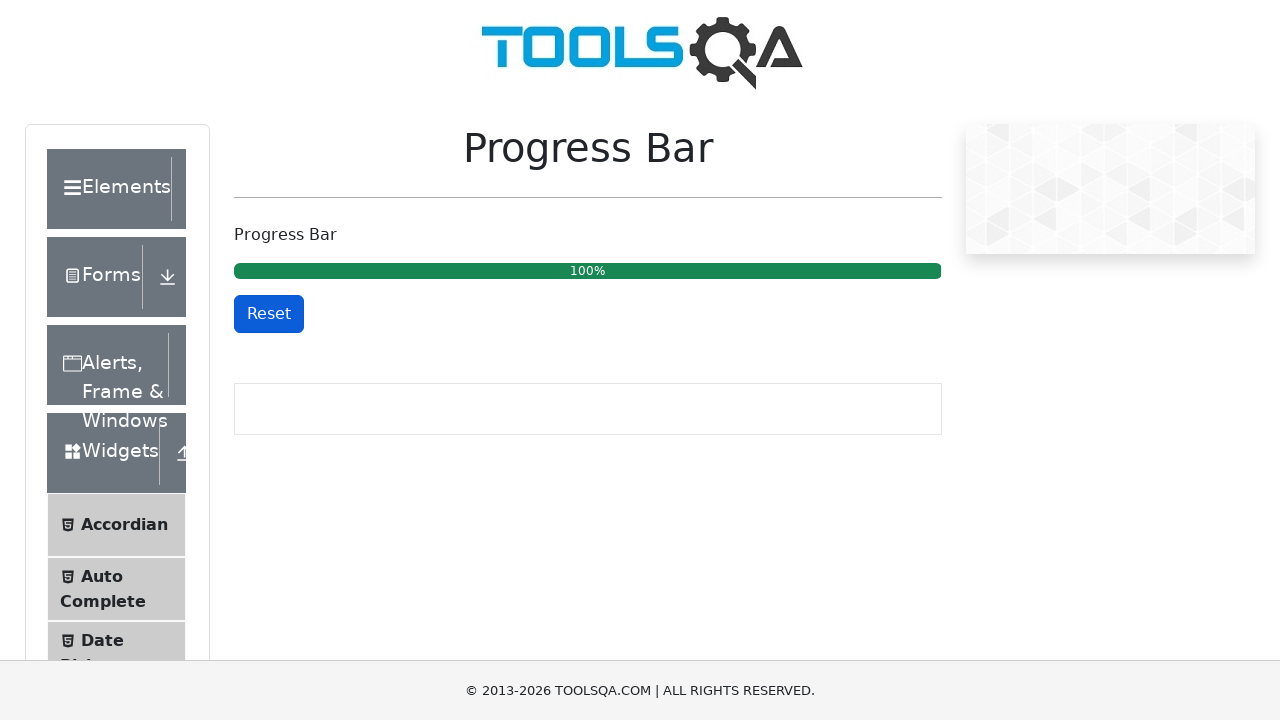

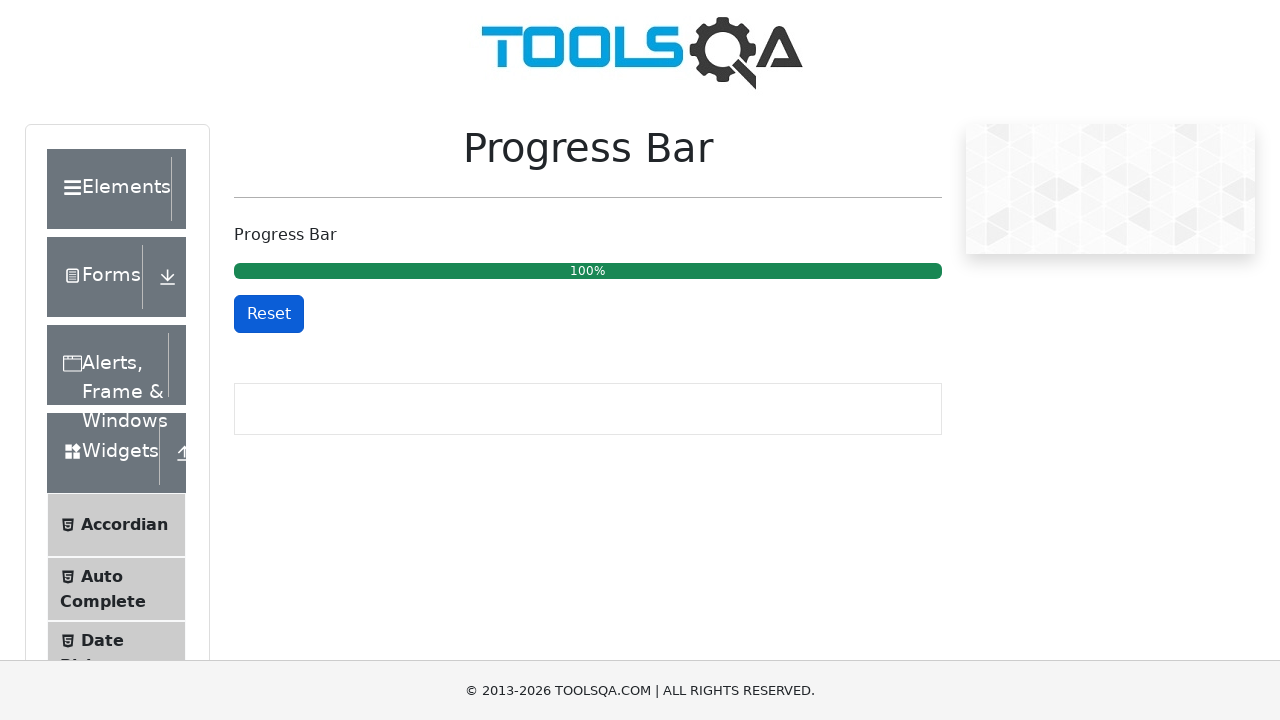